Tests the contact form functionality on demoblaze.com by clicking the contact tab, filling in email, name, and message fields, then submitting and accepting the confirmation alert.

Starting URL: https://www.demoblaze.com/index.html

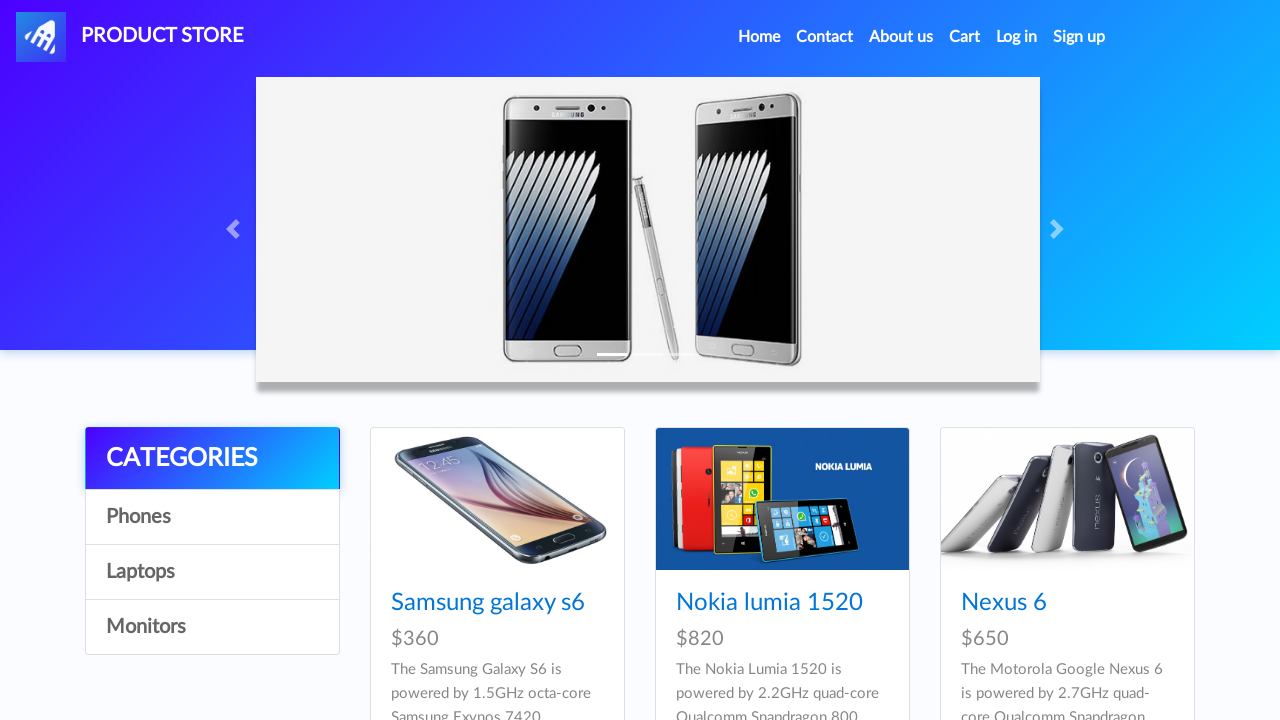

Clicked on the Contact tab at (825, 37) on a:has-text('Contact')
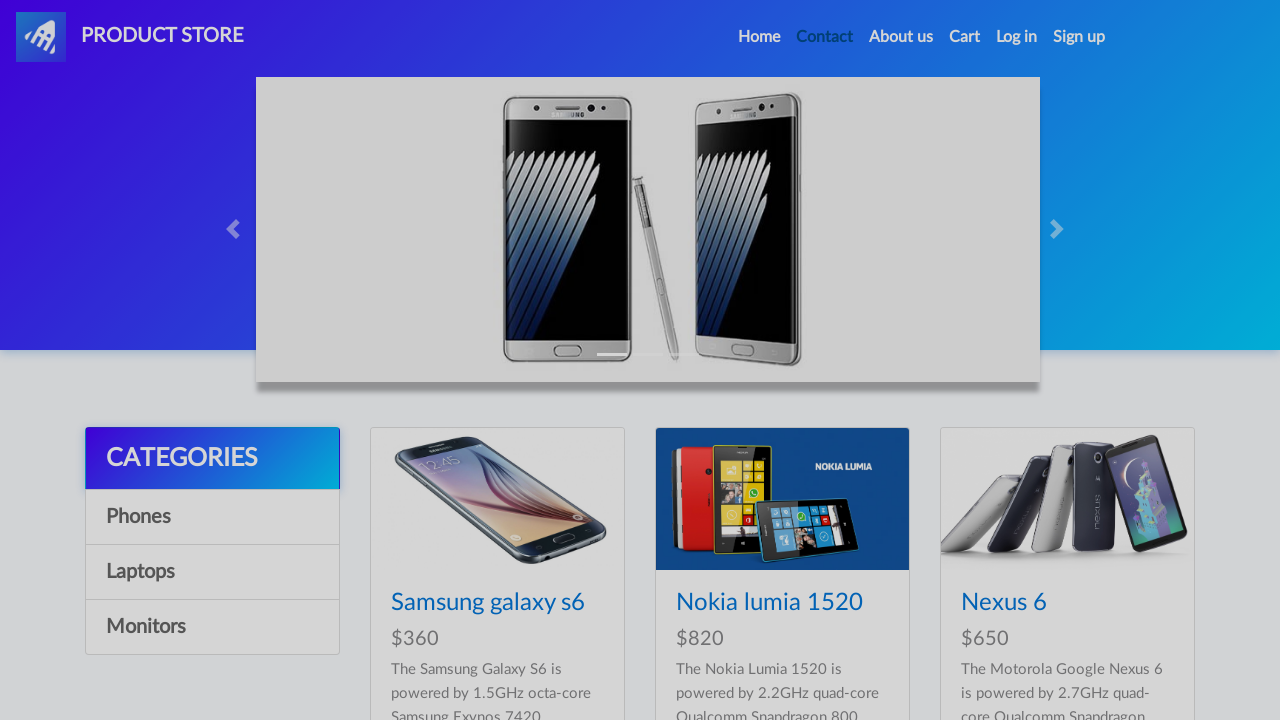

Contact modal appeared and is visible
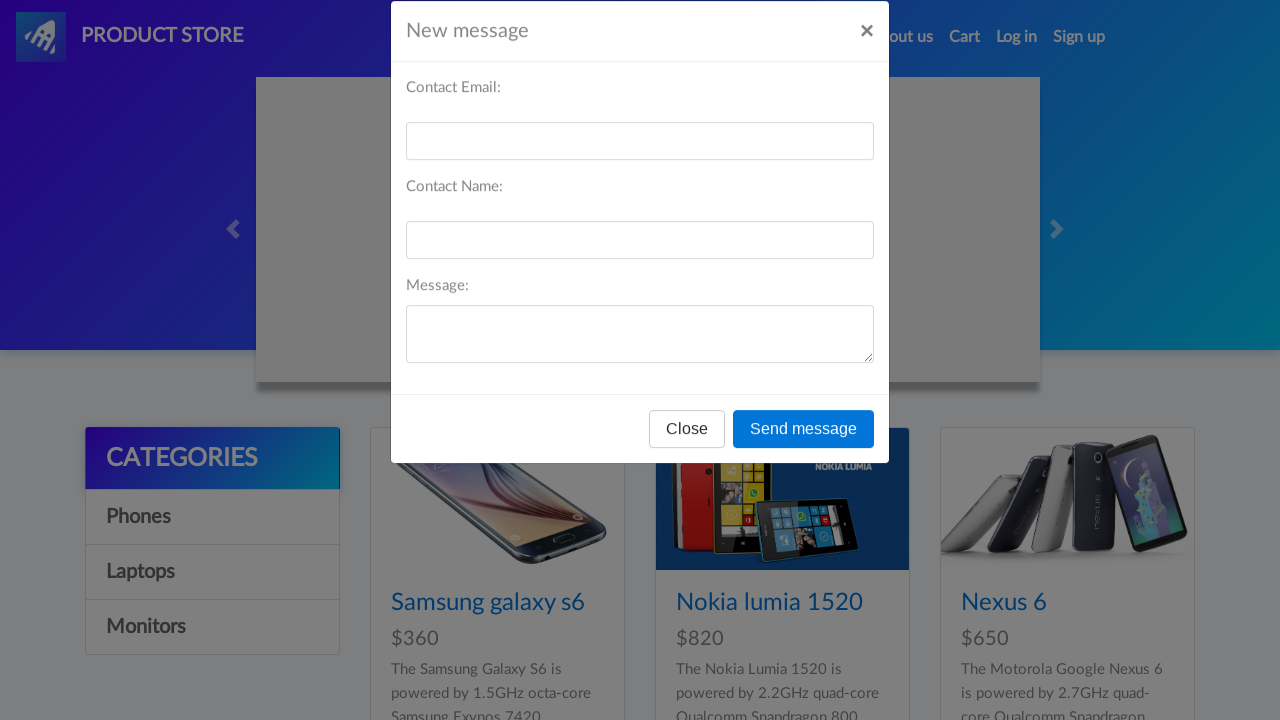

Filled email field with 'johndoe@example.com' on #recipient-email
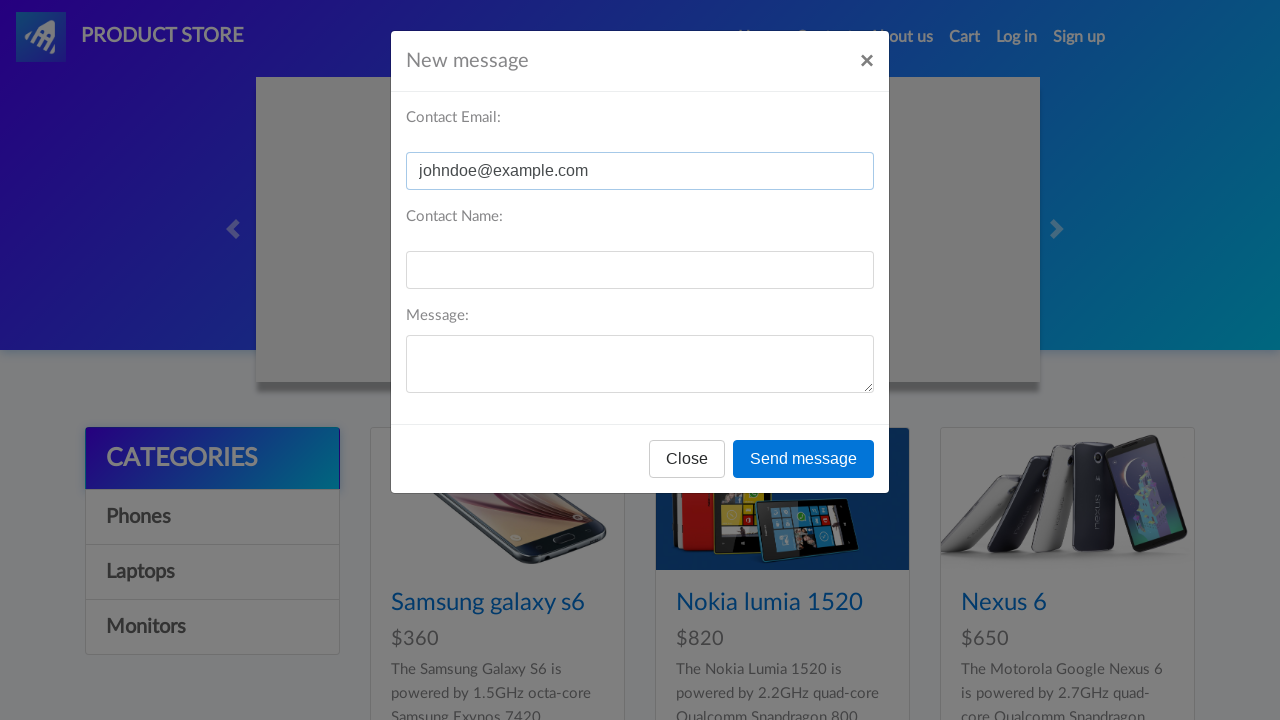

Filled name field with 'John Doe' on #recipient-name
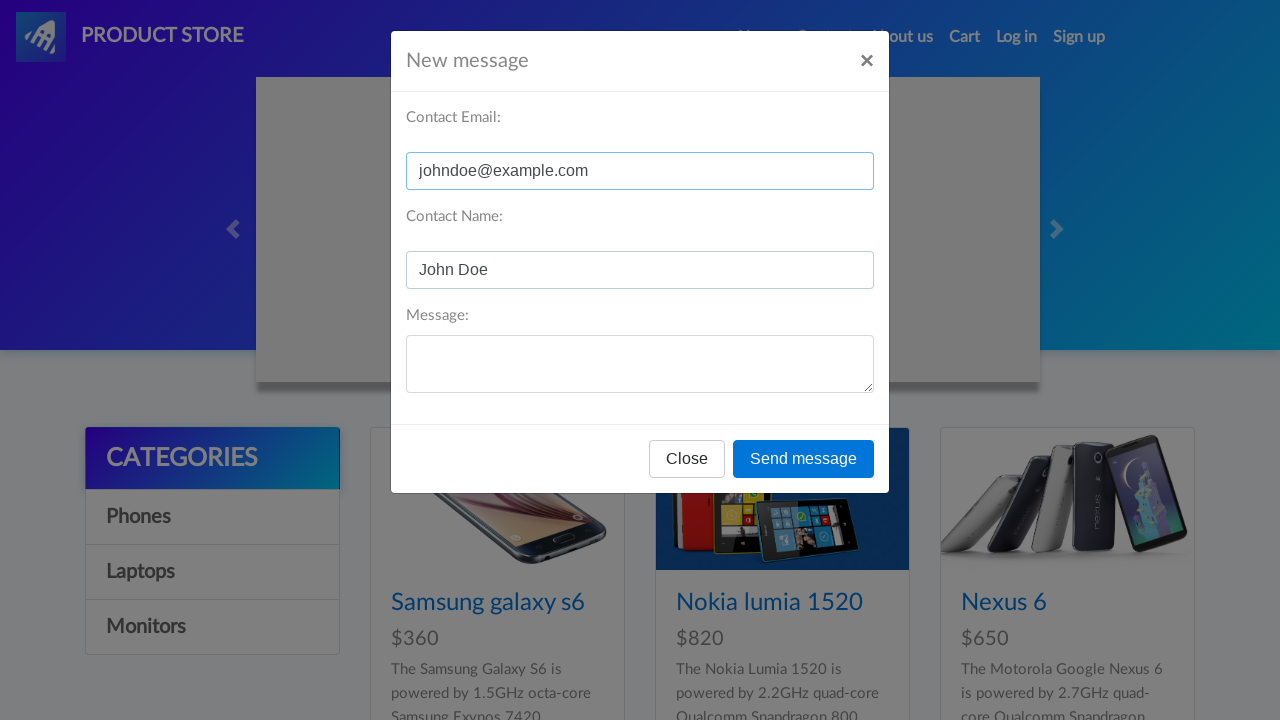

Filled message field with contact inquiry on #message-text
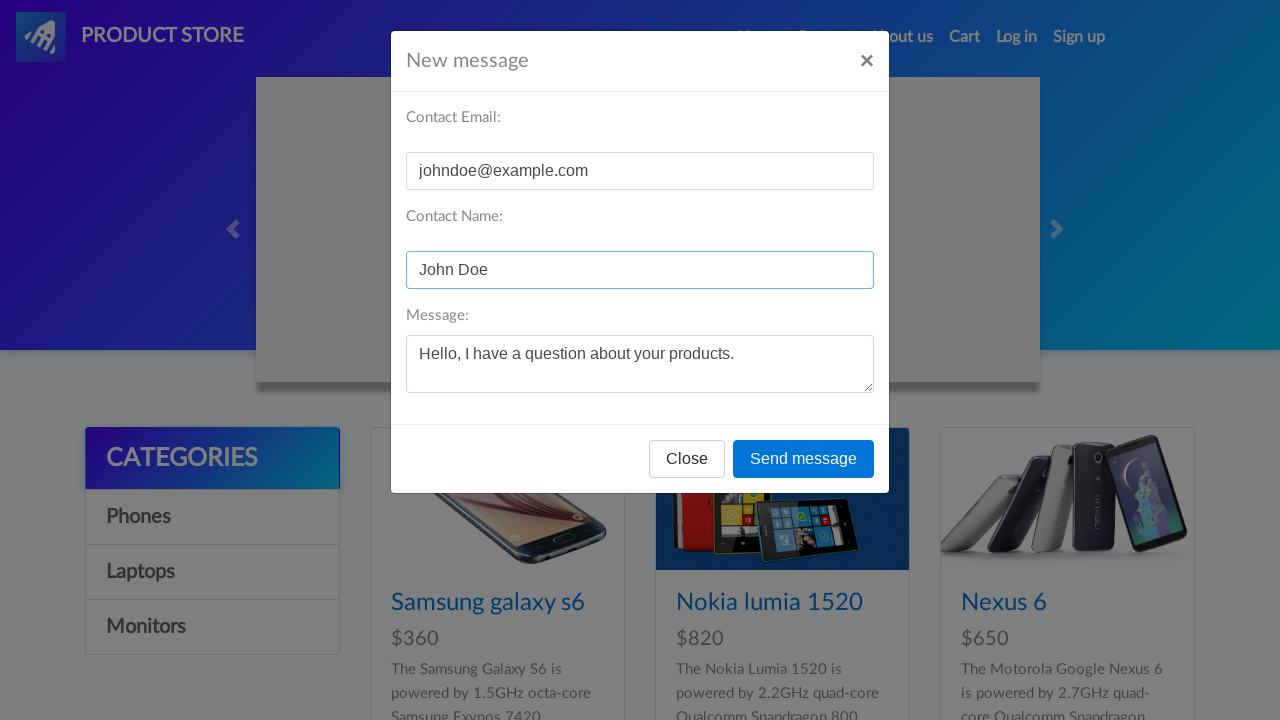

Clicked 'Send message' button at (804, 459) on button:has-text('Send message')
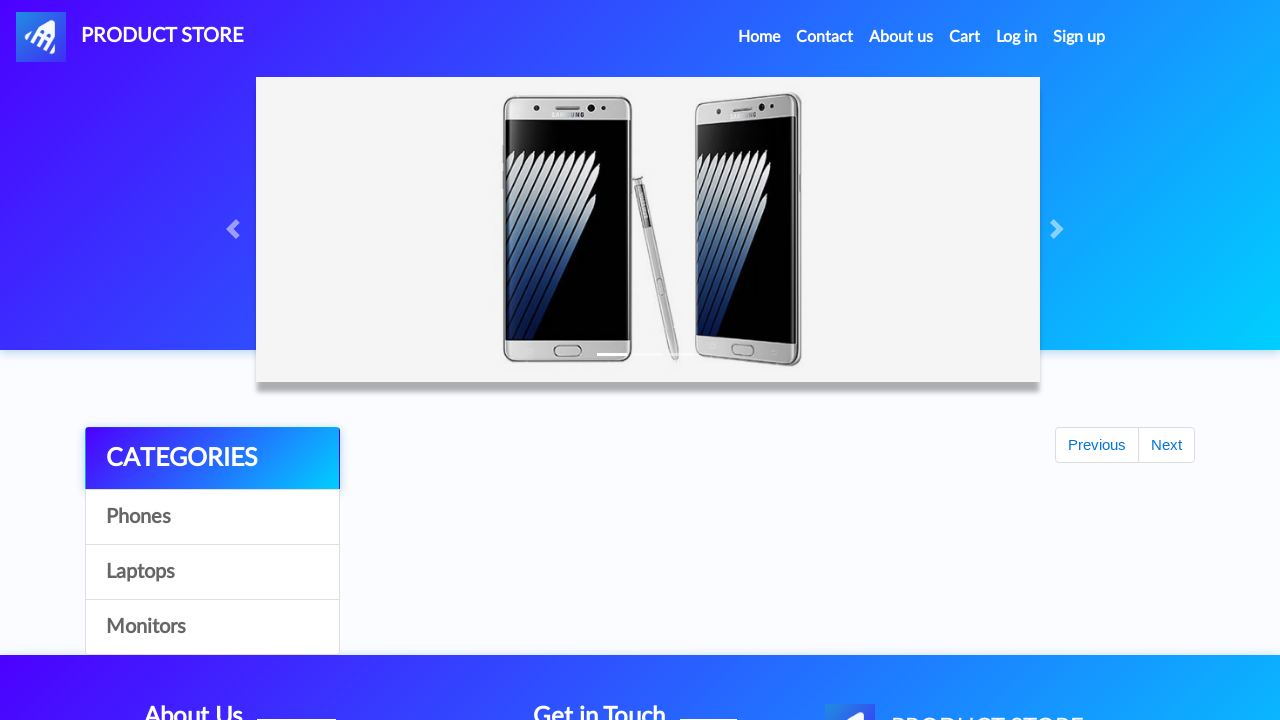

Set up dialog handler to accept confirmation alert
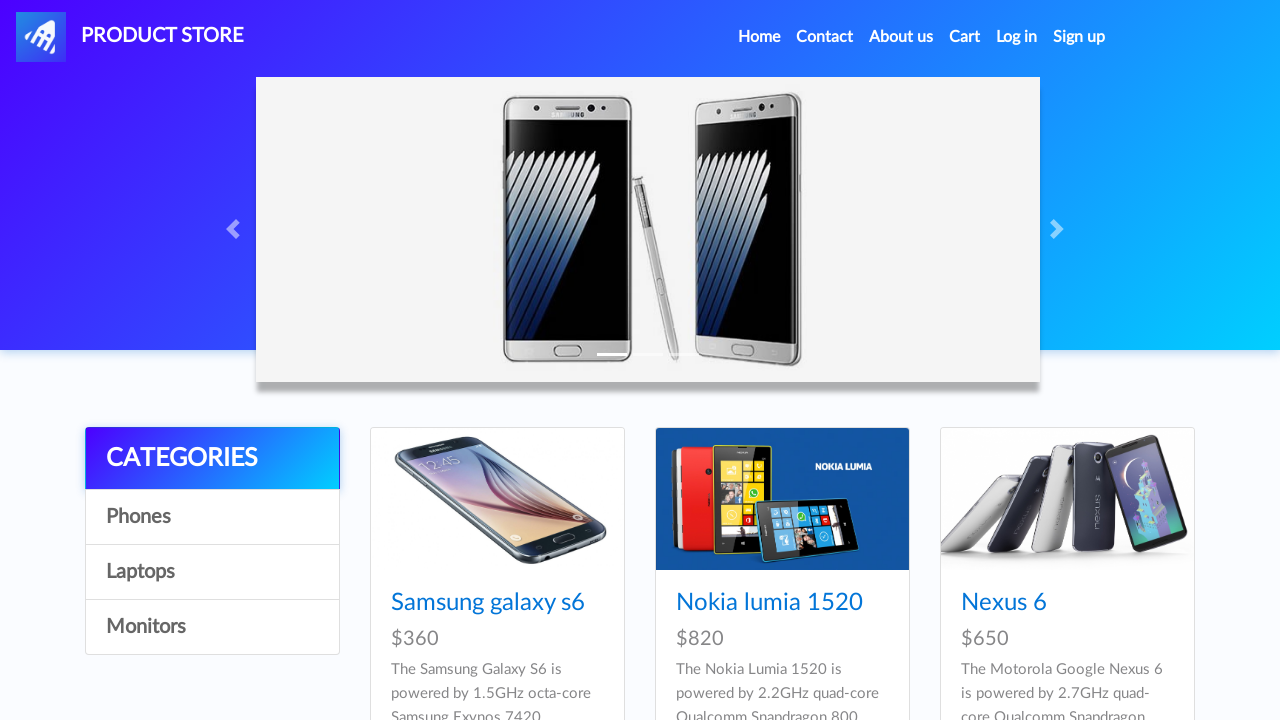

Waited 1 second for confirmation alert to process
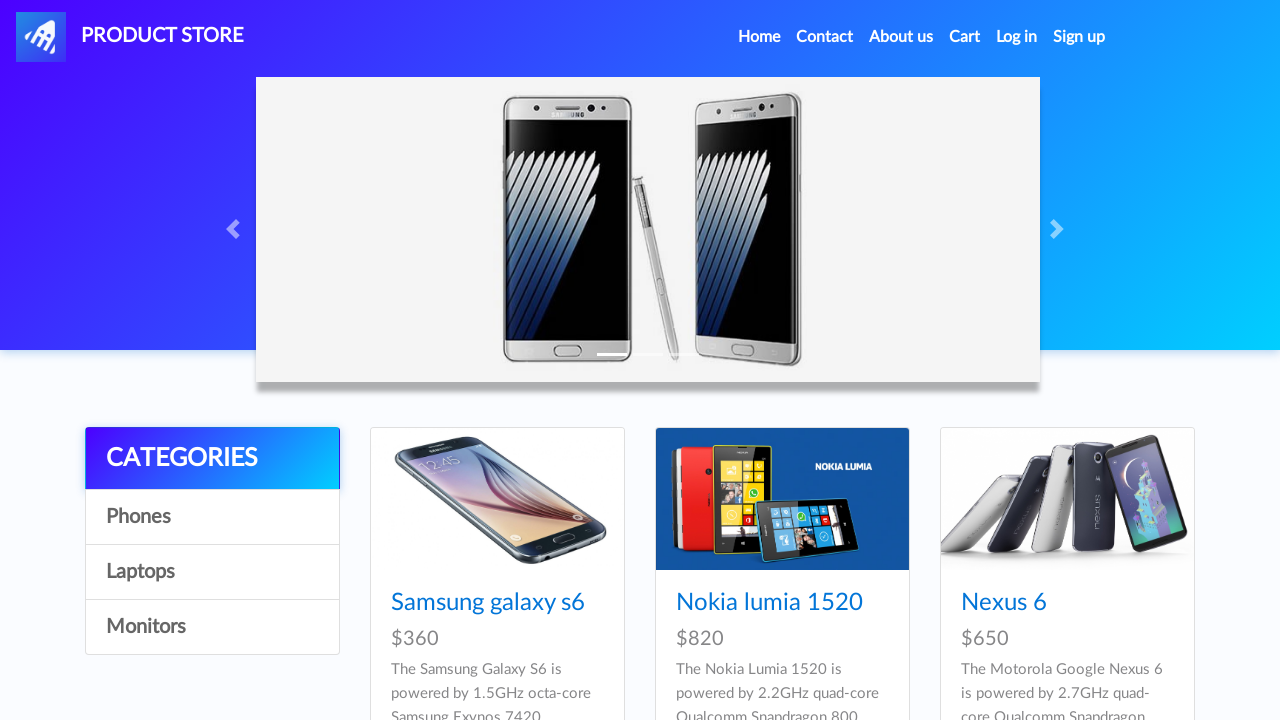

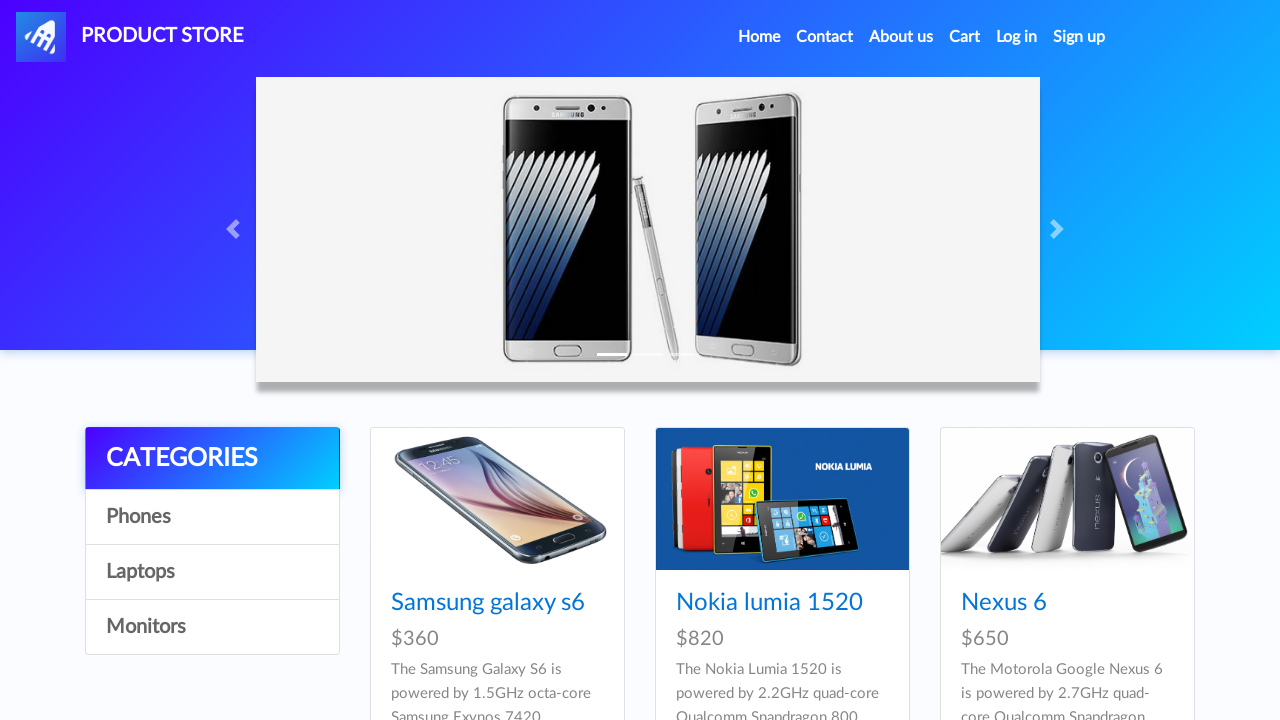